Tests multiple window handling by clicking a link that opens a new window, switching between windows, and verifying content in both windows

Starting URL: https://the-internet.herokuapp.com/

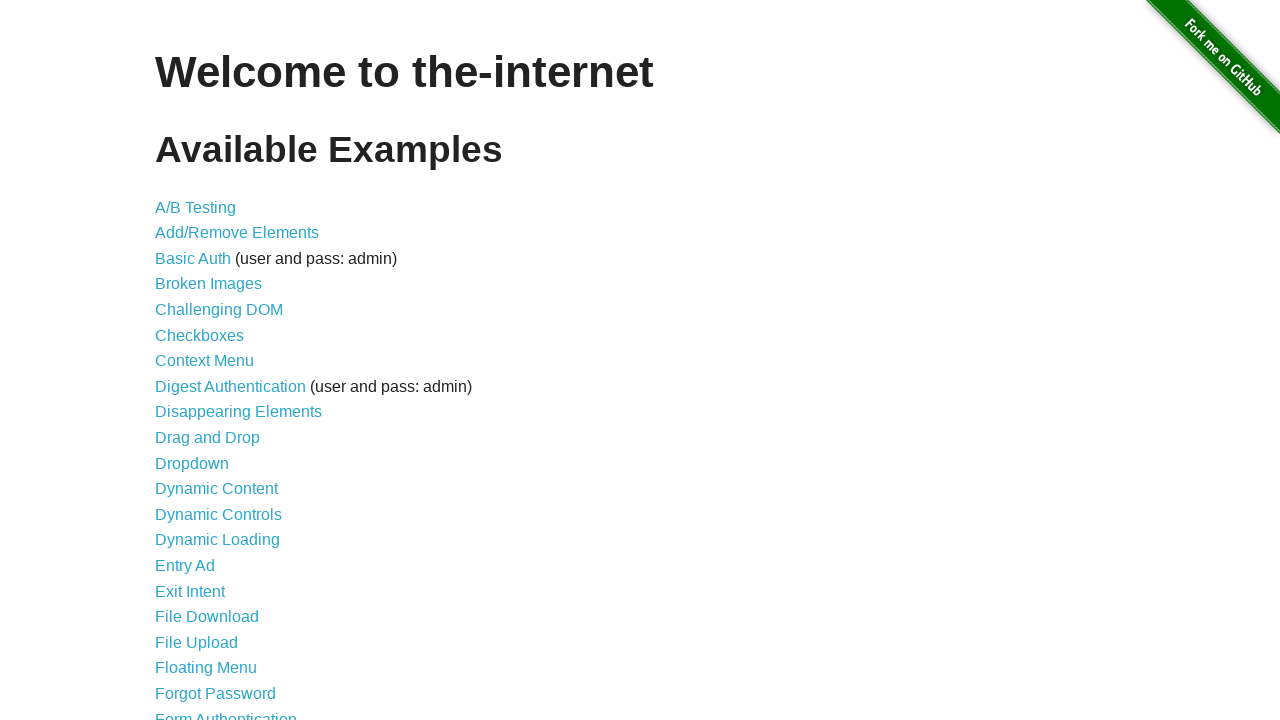

Clicked on 'Multiple Windows' link at (218, 369) on xpath=//a[text()='Multiple Windows']
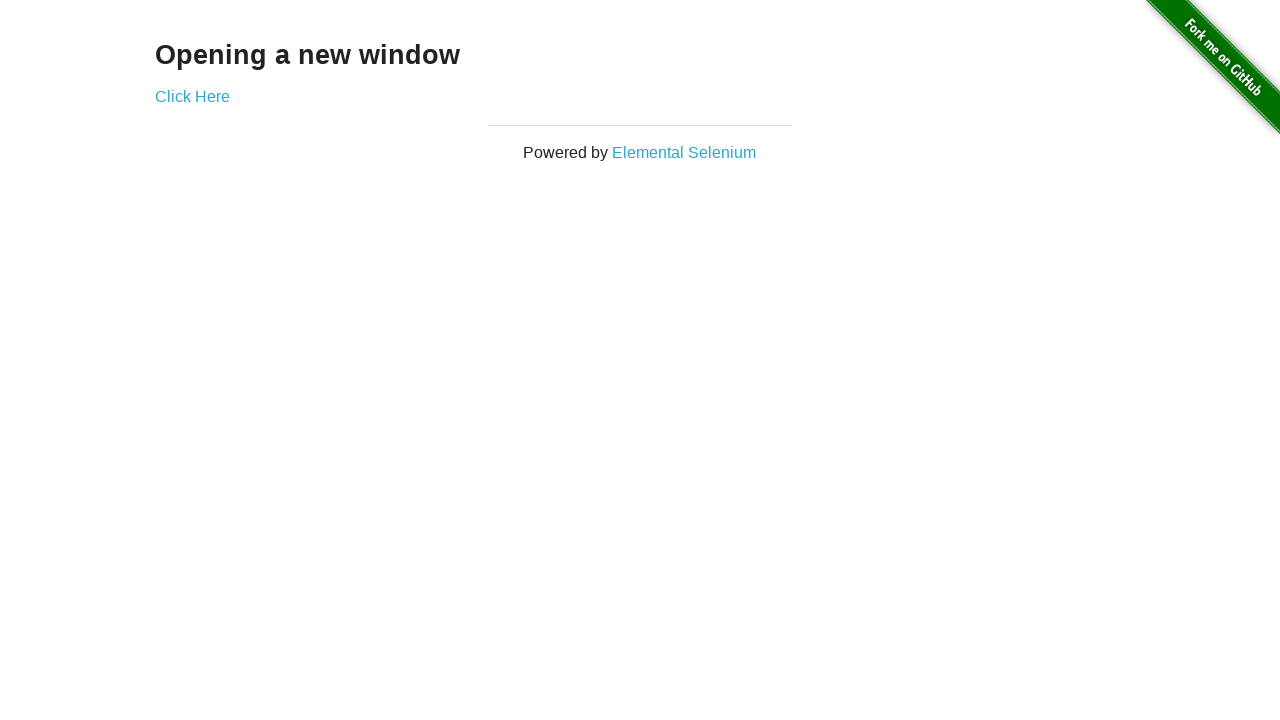

Waited for 'Click Here' link to be visible
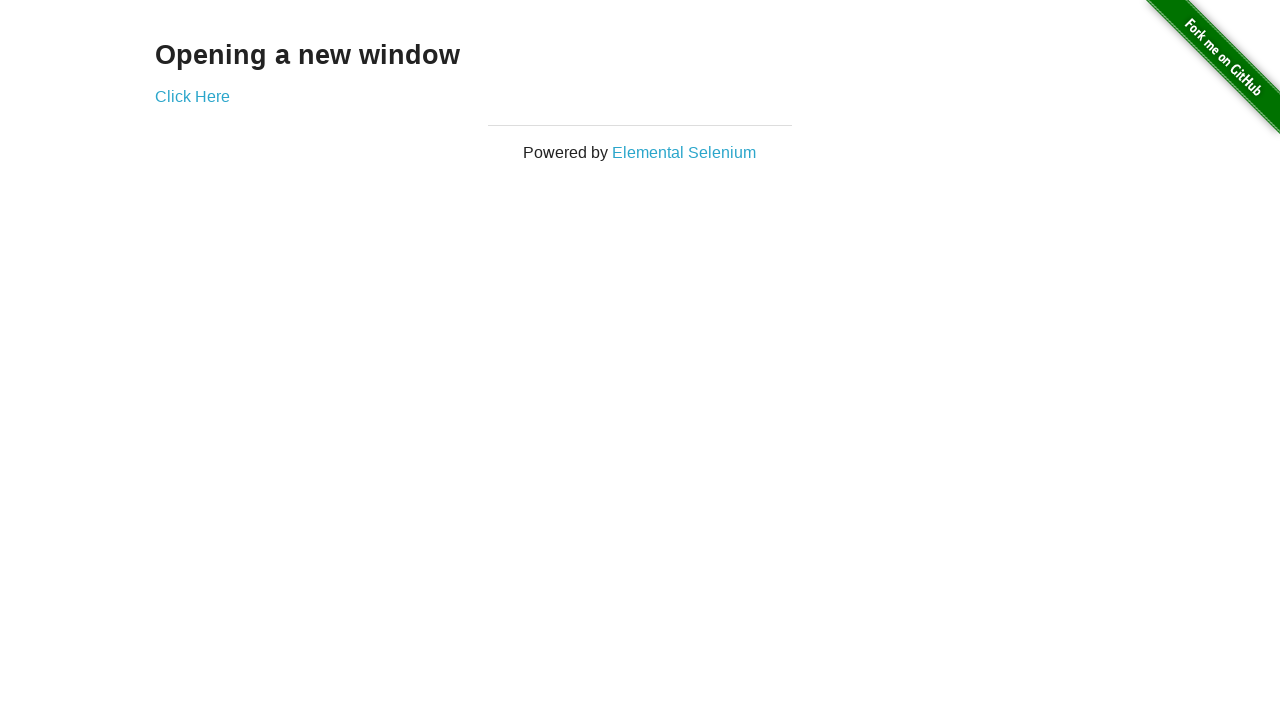

Clicked 'Click Here' link and new window opened at (192, 96) on xpath=//a[text()='Click Here']
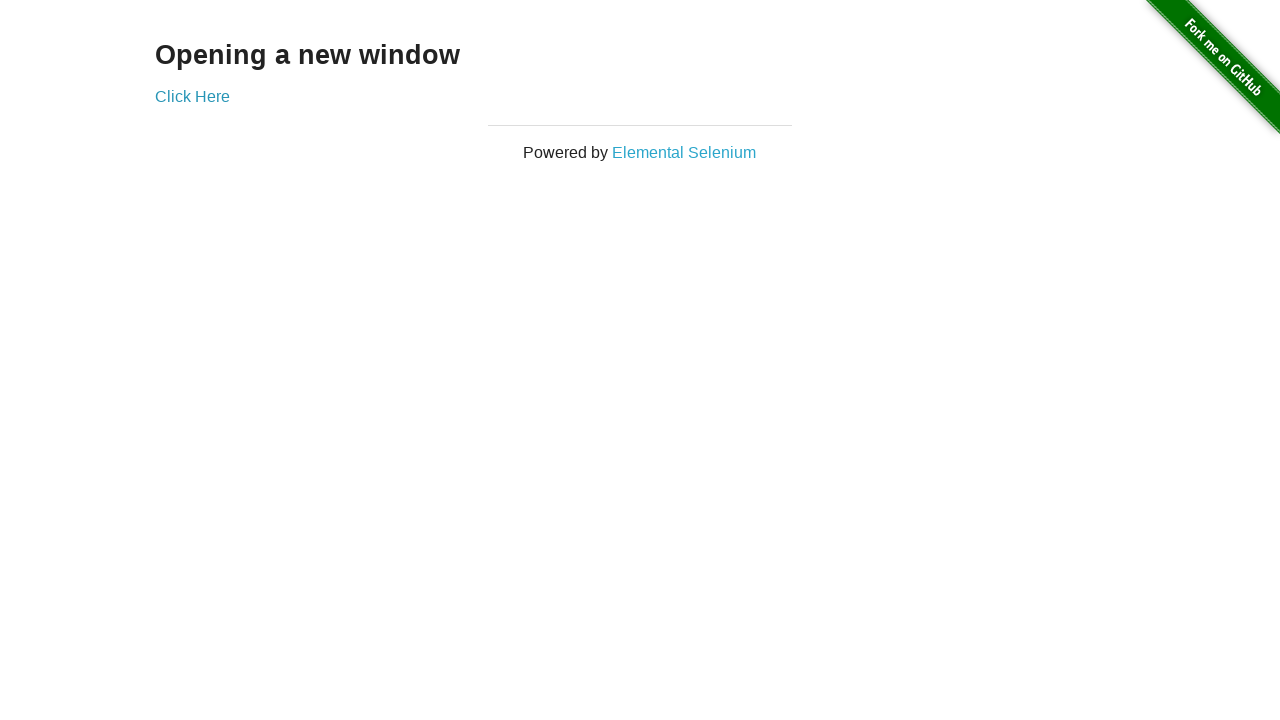

New page loaded successfully
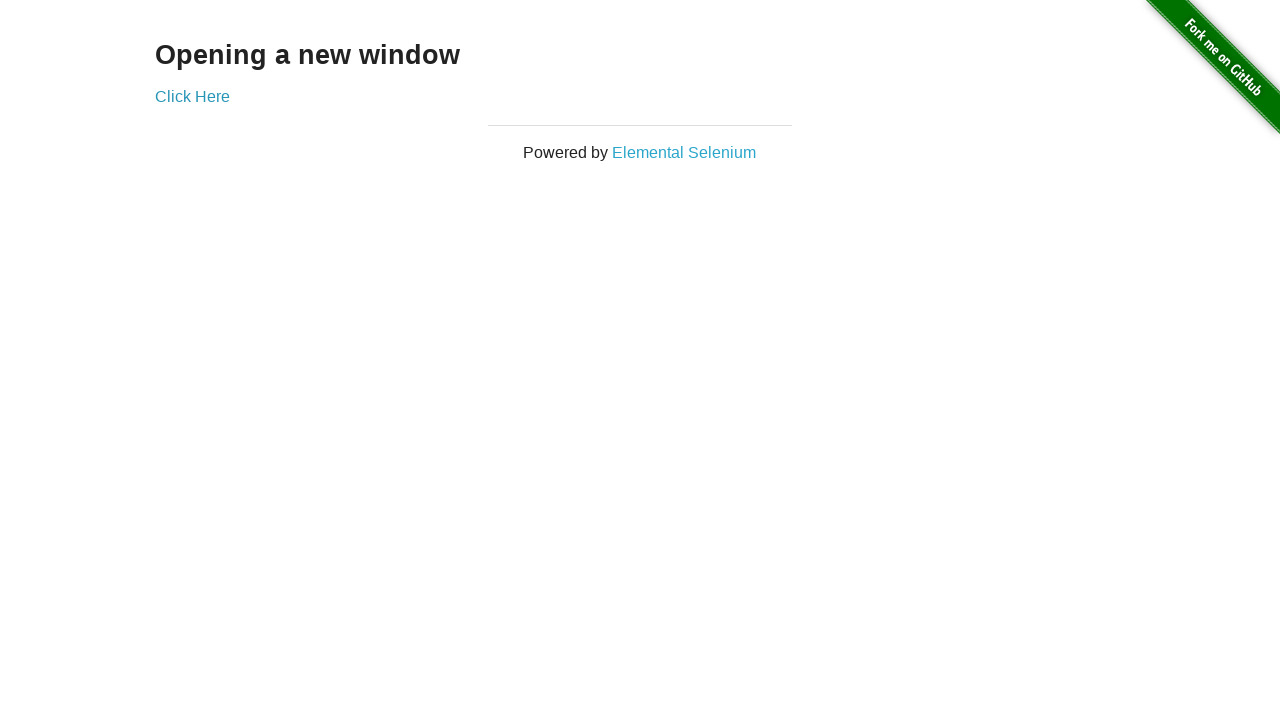

Retrieved text content from new window
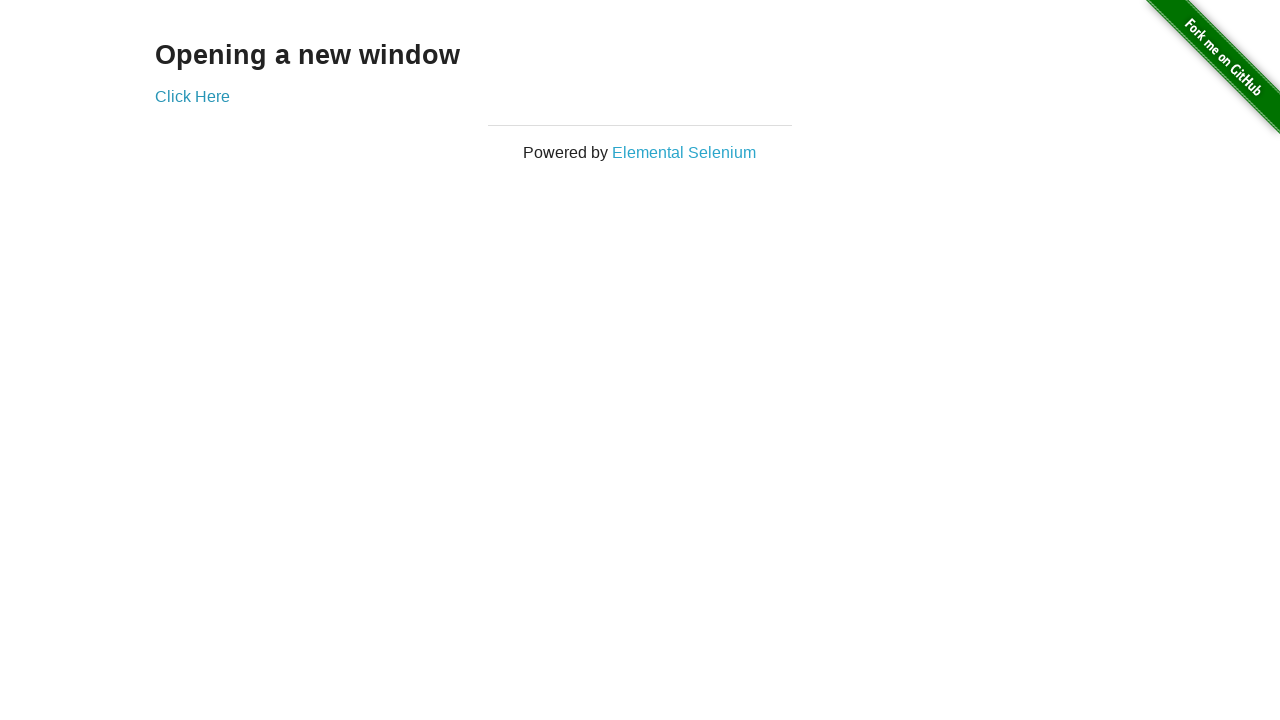

Retrieved text content from parent window
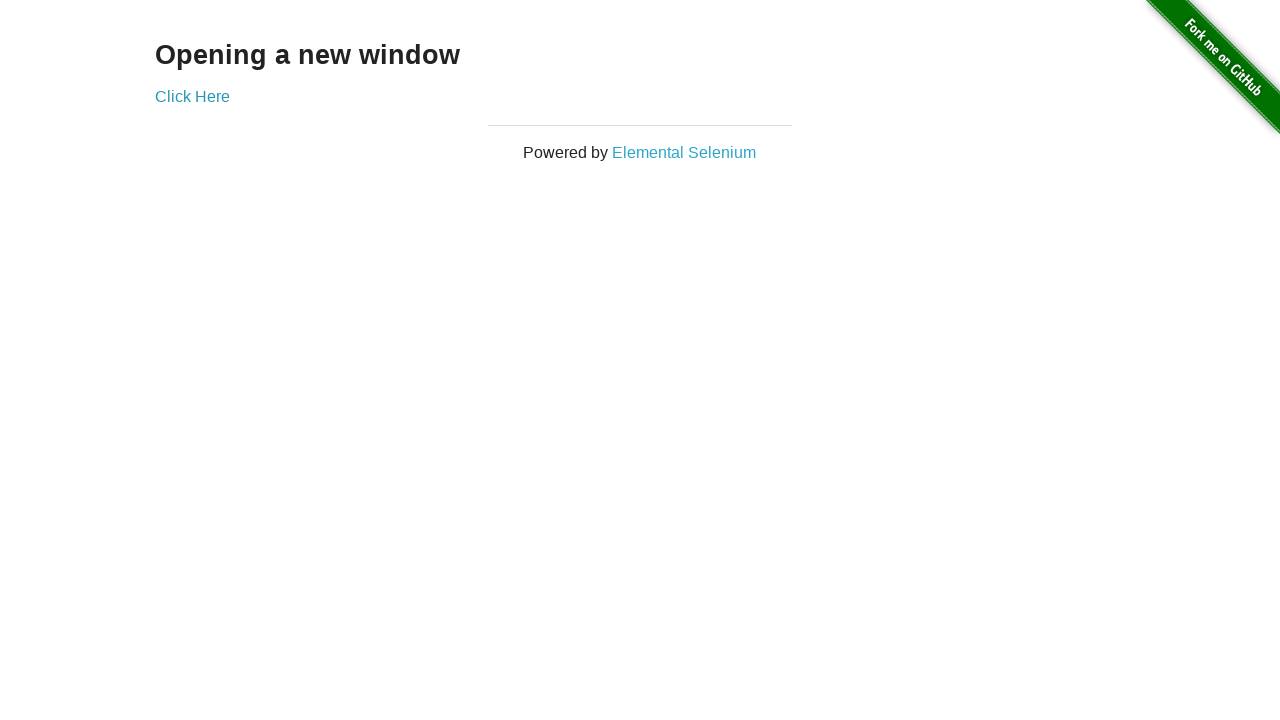

Closed the new window
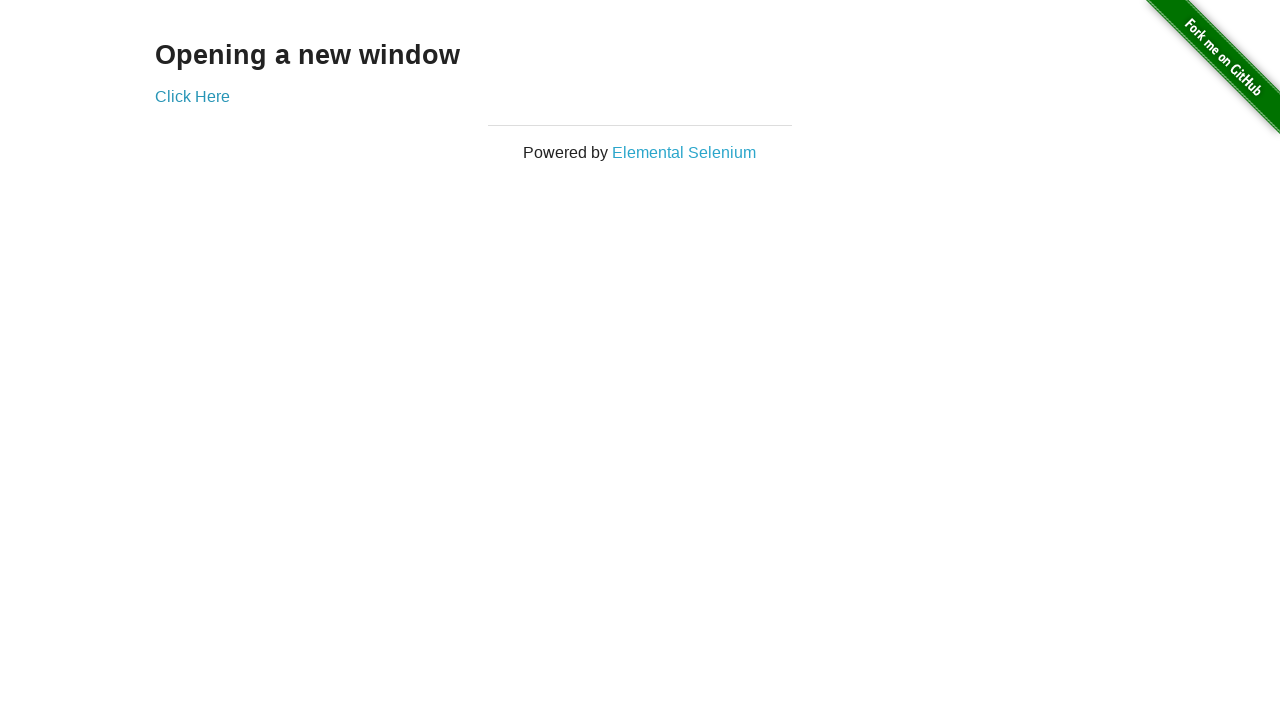

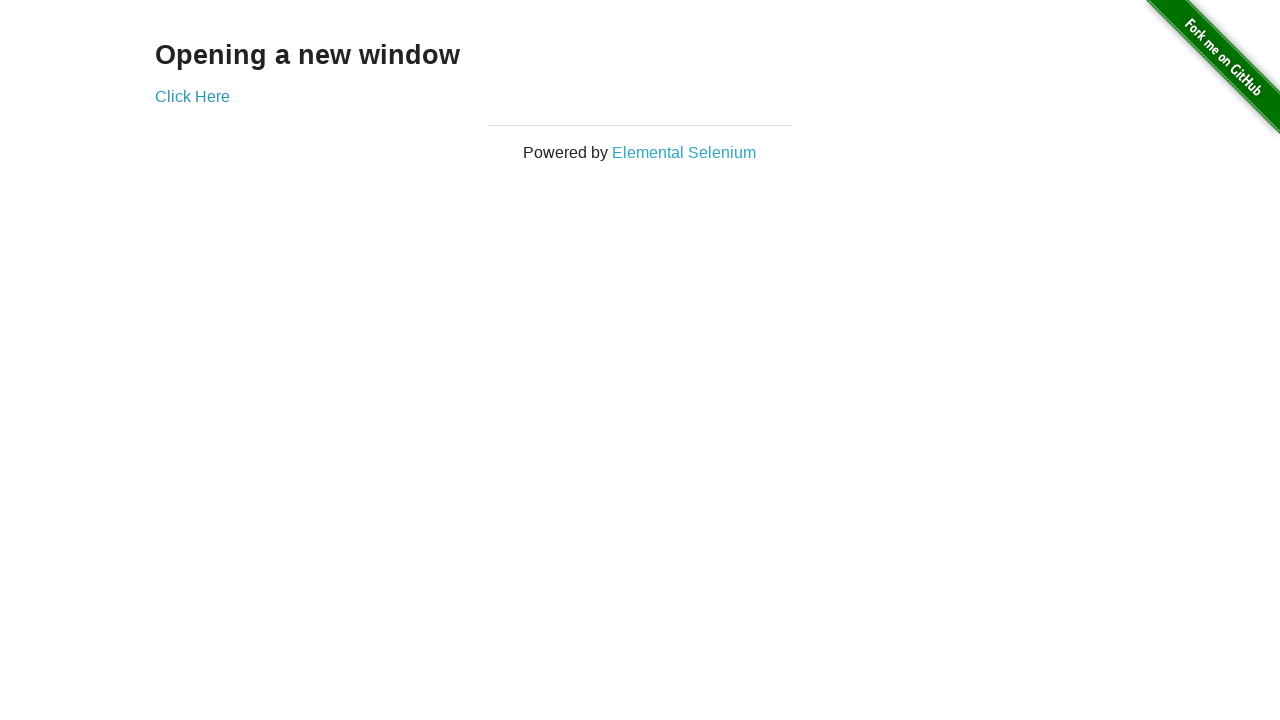